Tests A/B test opt-out by setting the opt-out cookie before visiting the A/B test page, then navigating to verify the opt-out is in effect.

Starting URL: http://the-internet.herokuapp.com

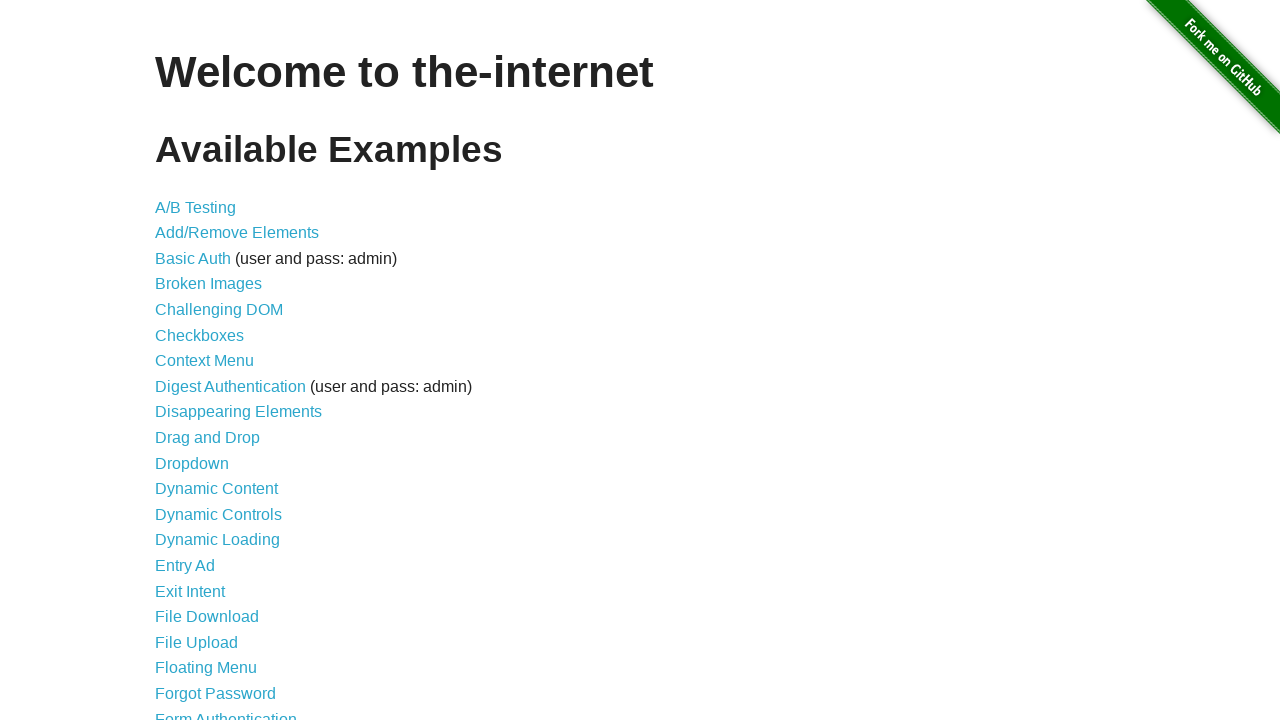

Added optimizelyOptOut cookie to the-internet.herokuapp.com domain
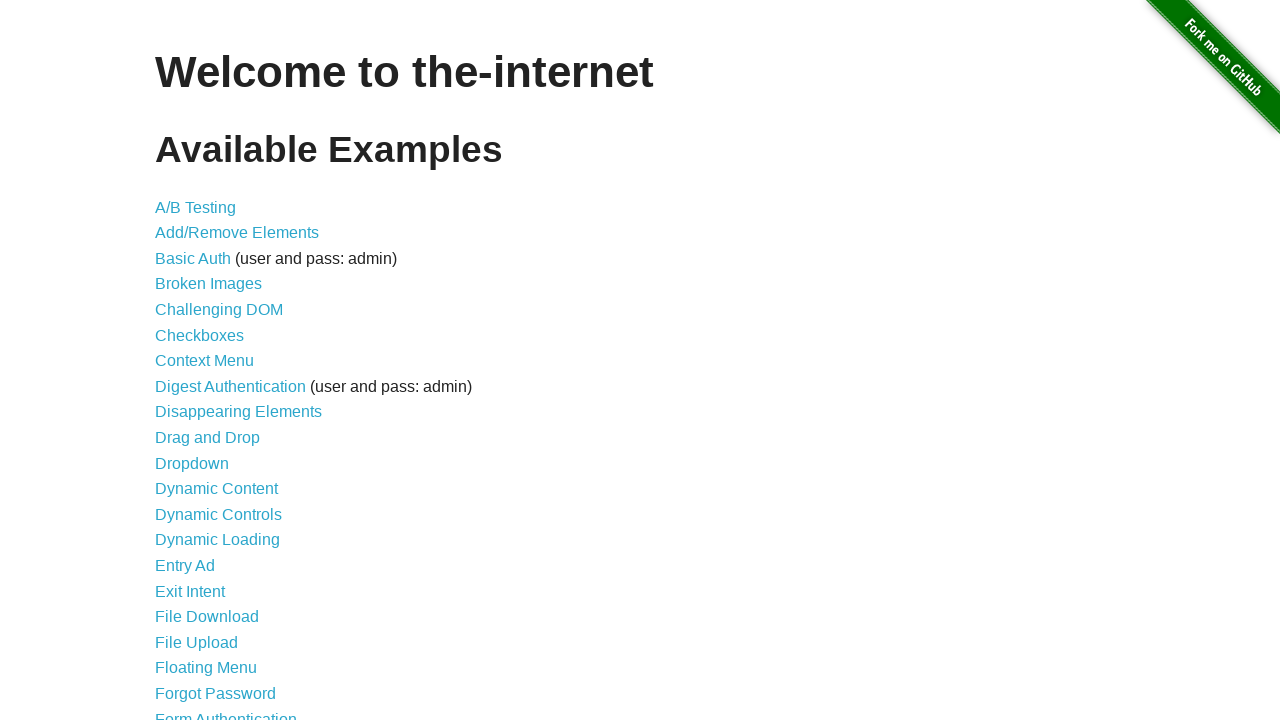

Navigated to A/B test page at http://the-internet.herokuapp.com/abtest
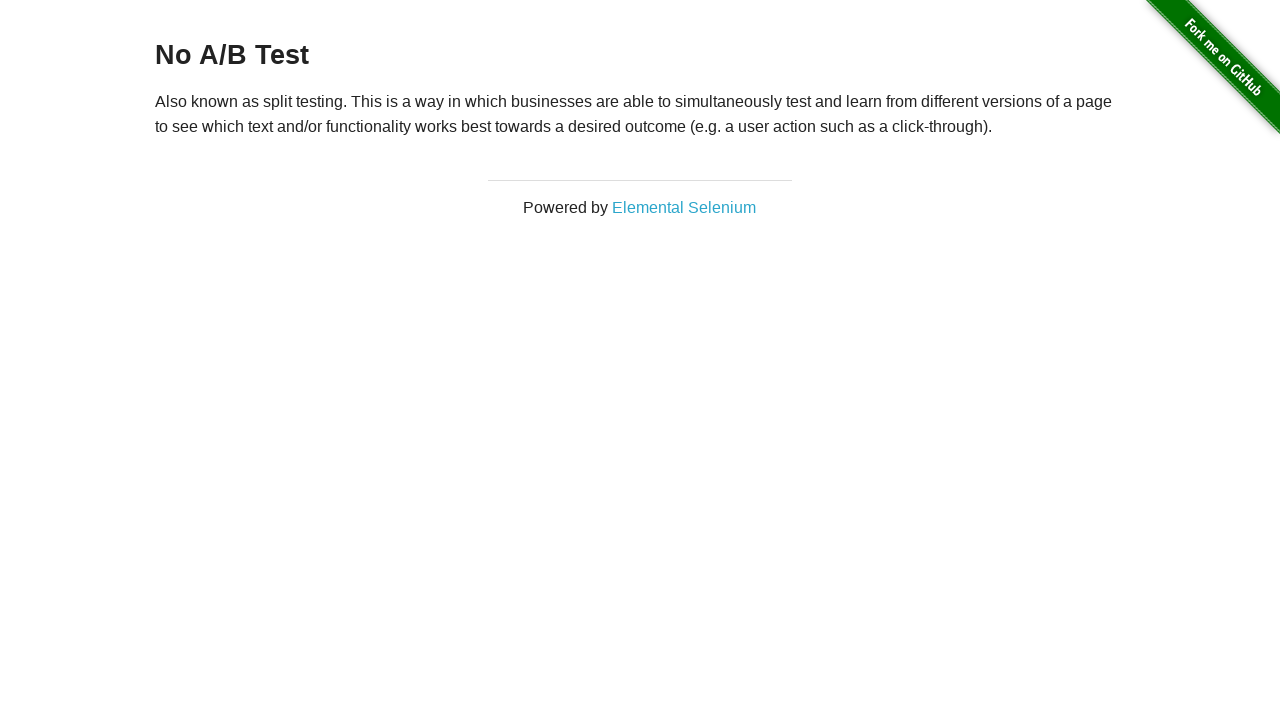

Verified that page heading (h3) is present, confirming opt-out cookie is in effect
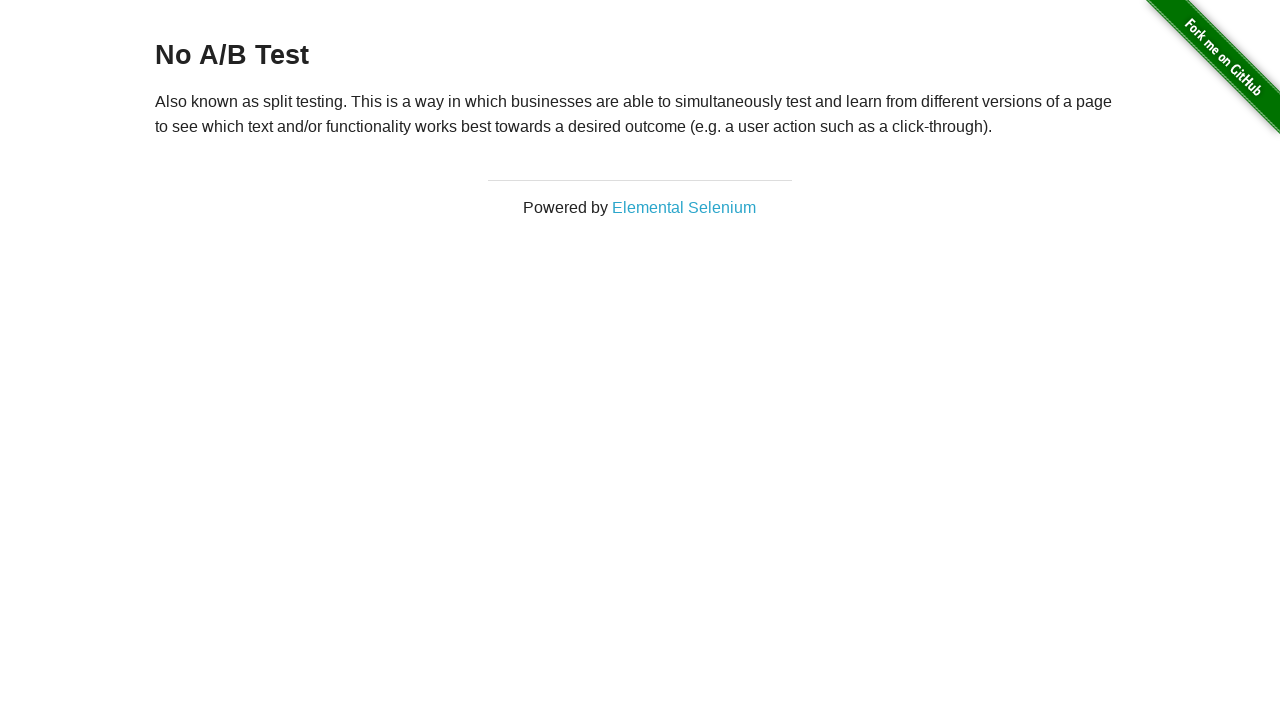

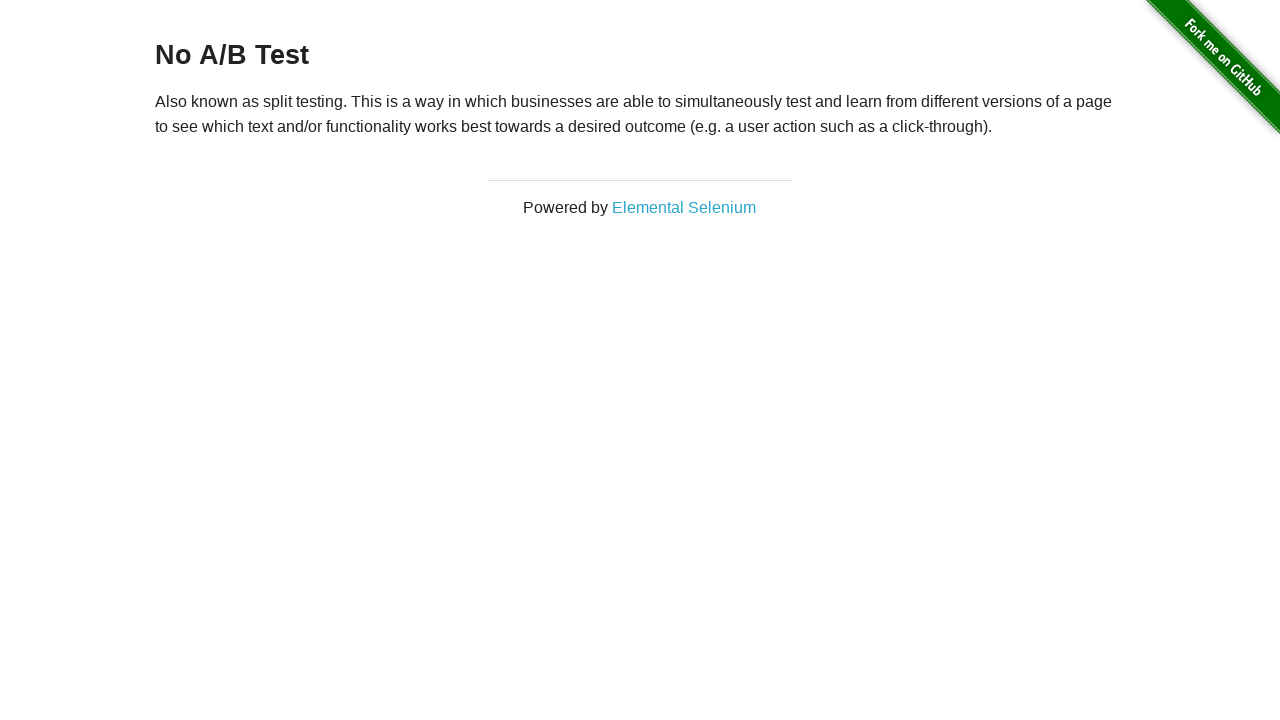